Tests deleting a completed todo item by marking it complete then deleting

Starting URL: https://todomvc.com/examples/react/dist/

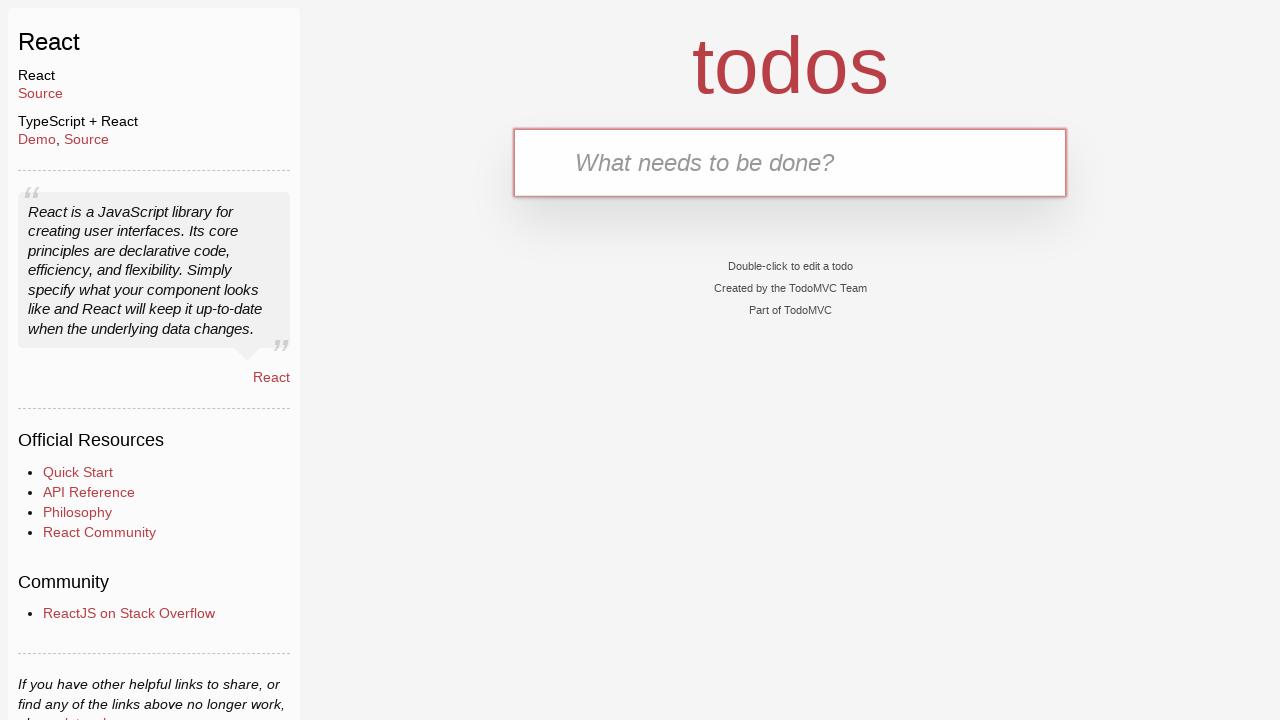

Filled new todo input field with 'test1' on .new-todo
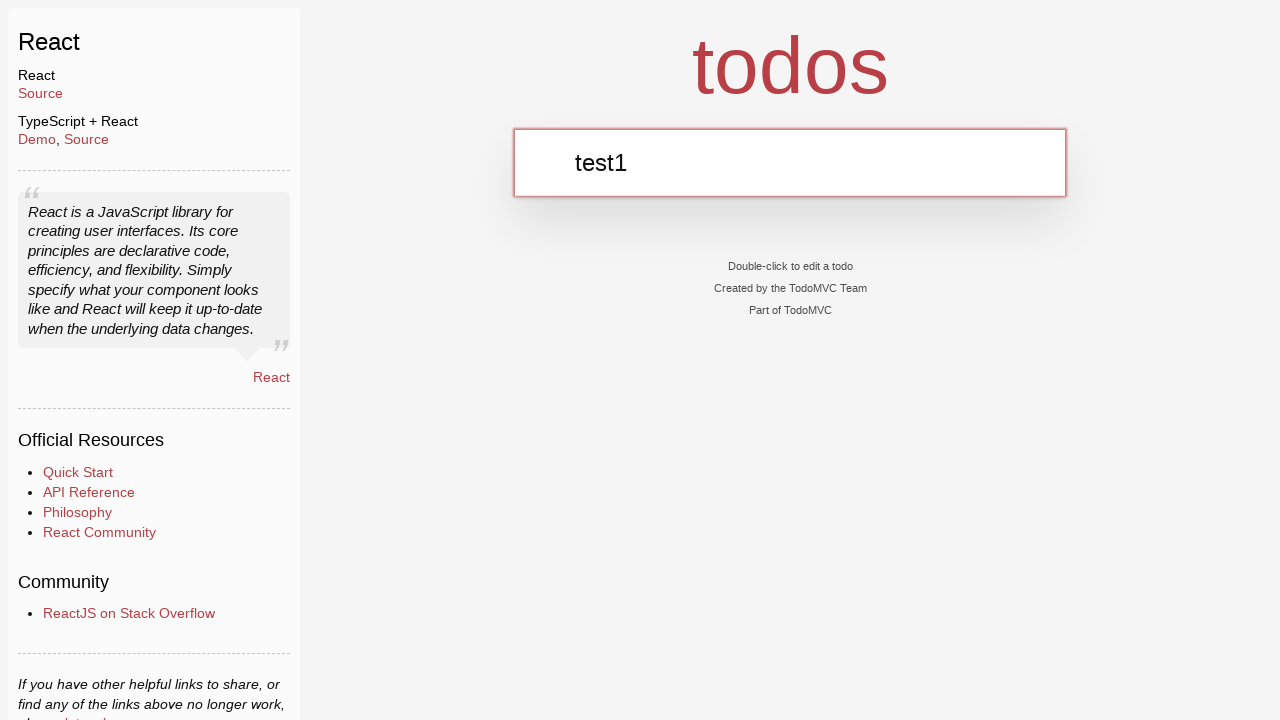

Pressed Enter to add todo item on .new-todo
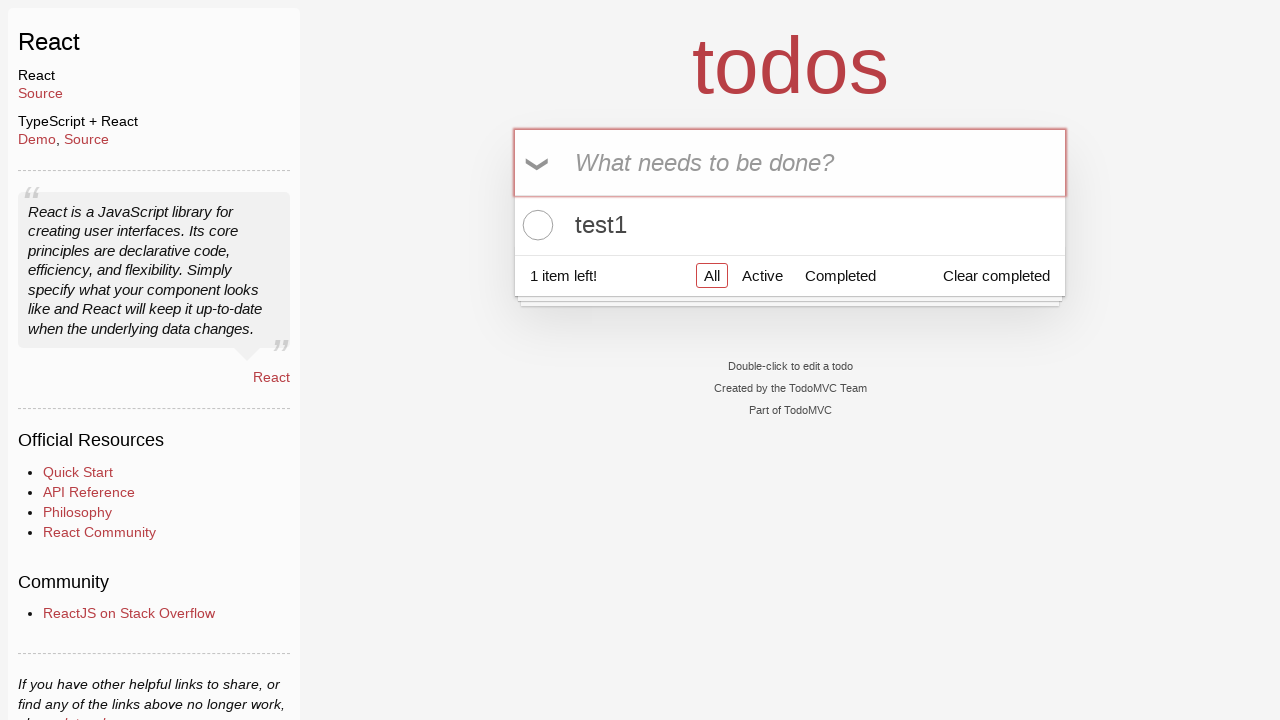

Clicked toggle checkbox to mark first todo item as complete at (535, 225) on .todo-list li .toggle >> nth=0
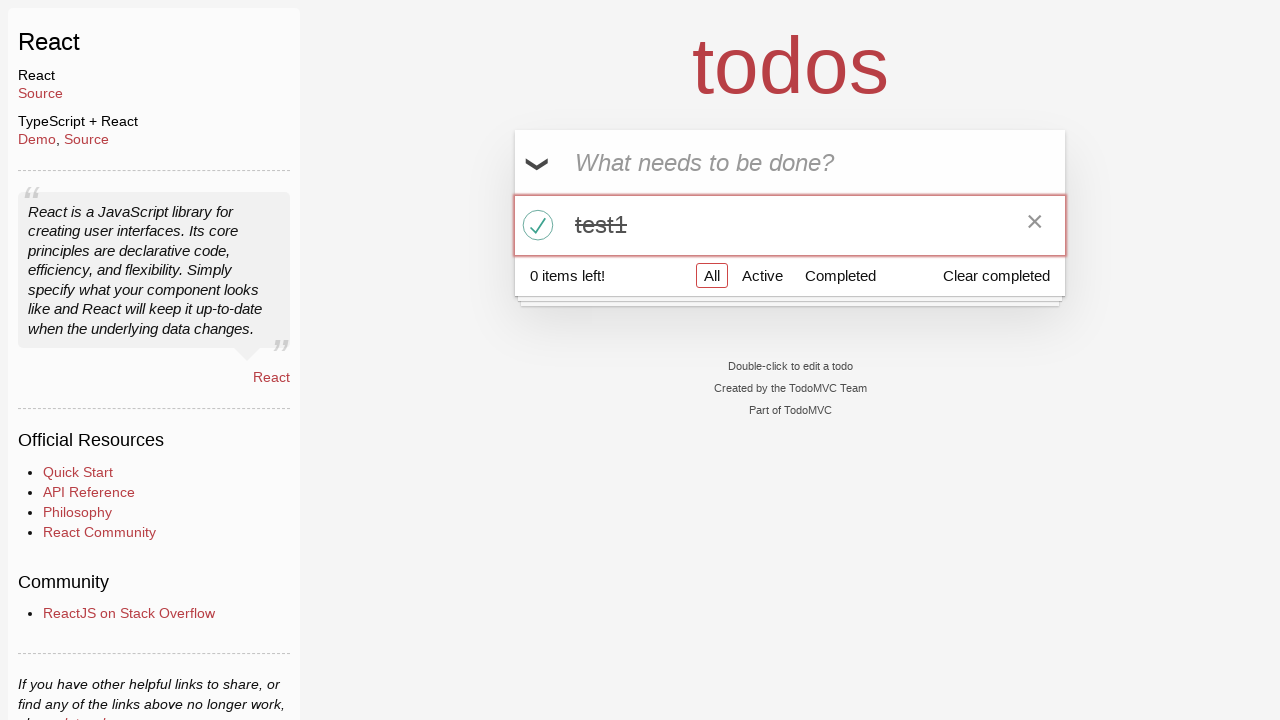

Hovered over todo item to reveal delete button at (790, 225) on .todo-list li
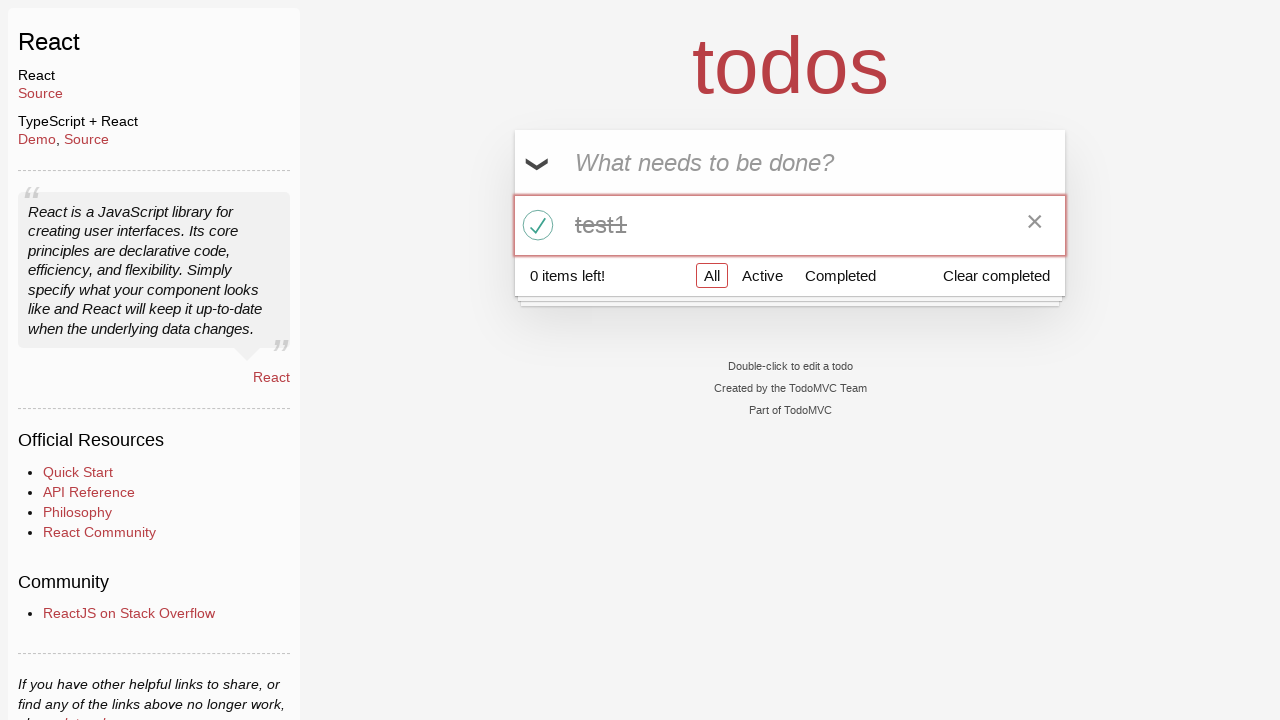

Clicked destroy button to delete completed todo item at (1035, 225) on .todo-list li .destroy
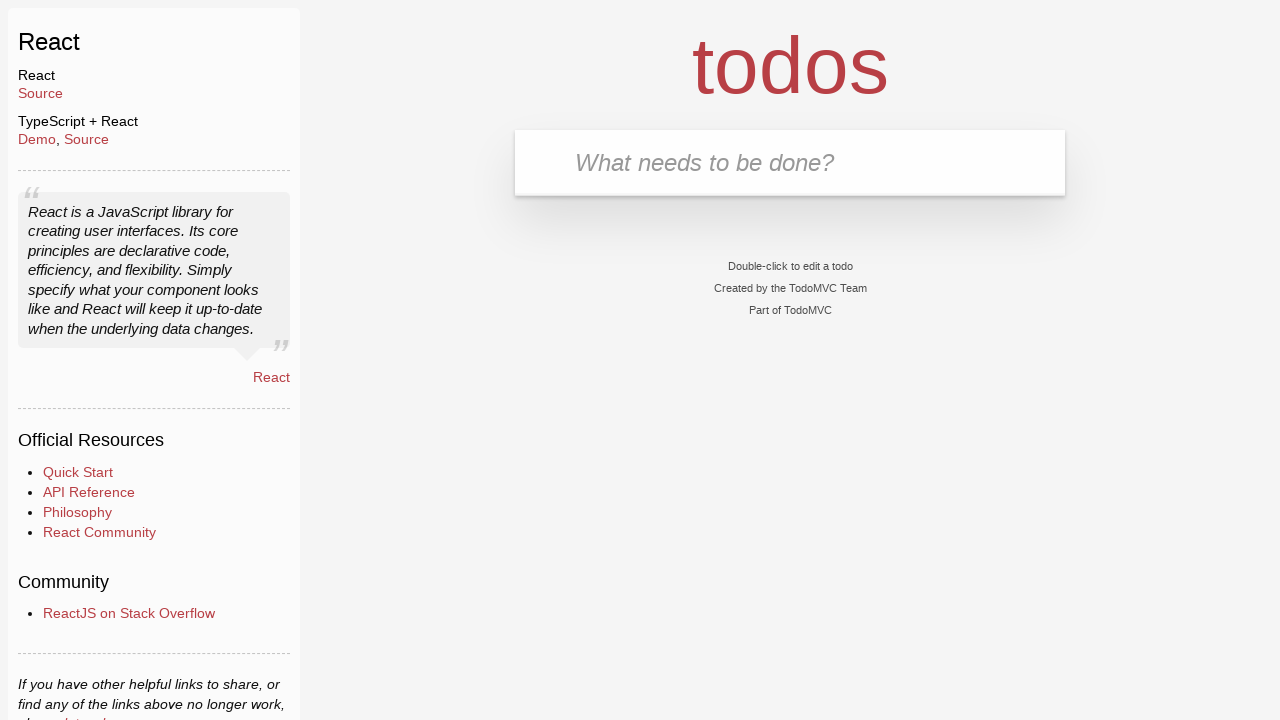

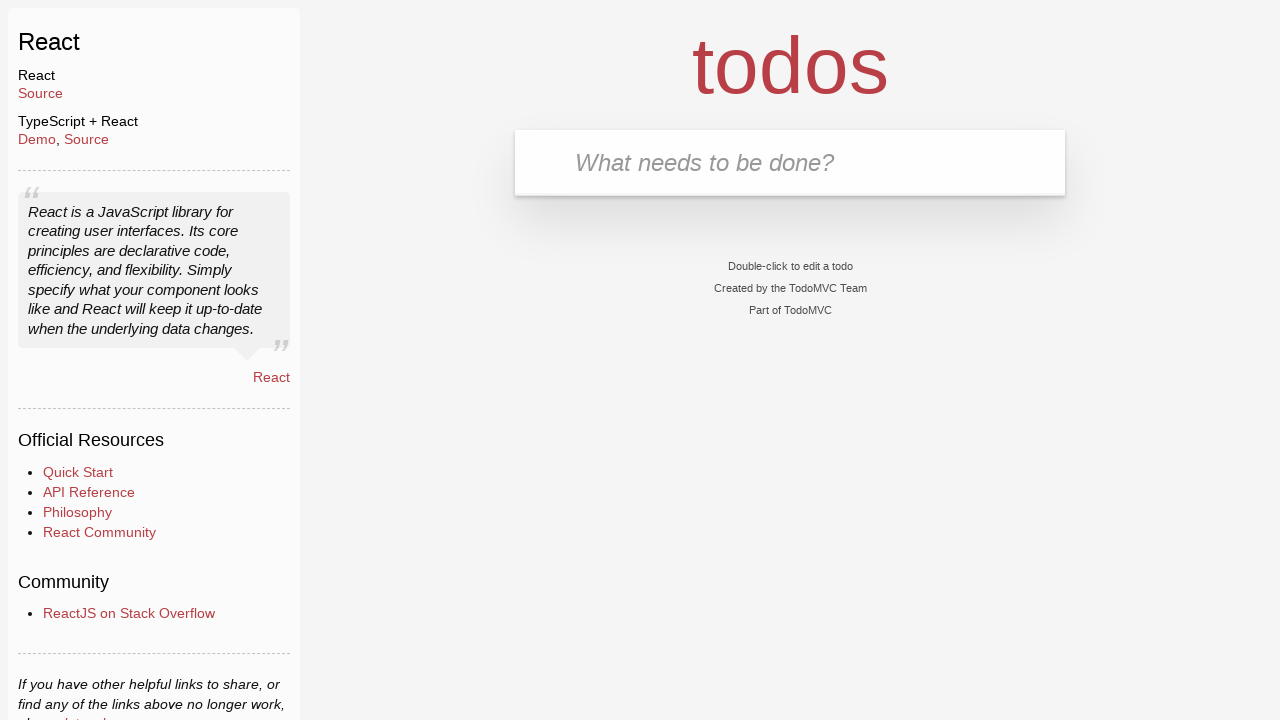